Tests dynamic control functionality by checking if a text input is initially disabled, then clicking a toggle button to enable it

Starting URL: https://v1.training-support.net/selenium/dynamic-controls

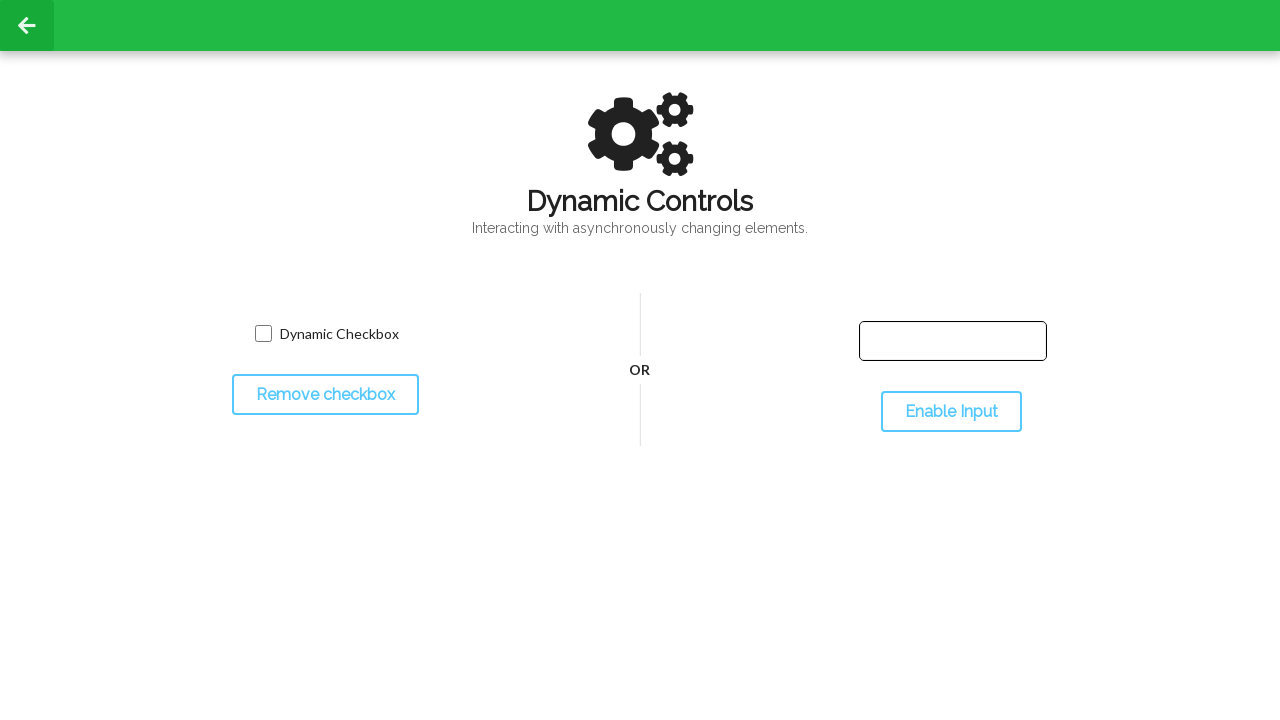

Located text input element
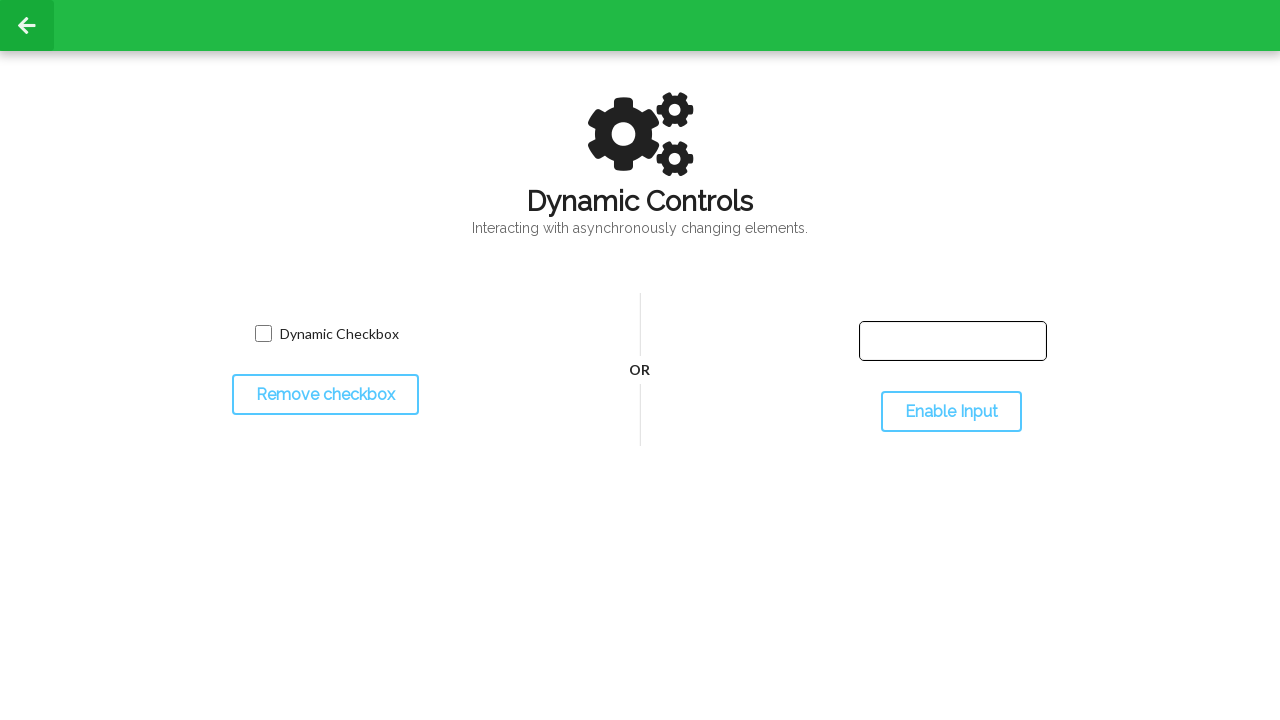

Verified text box is initially disabled
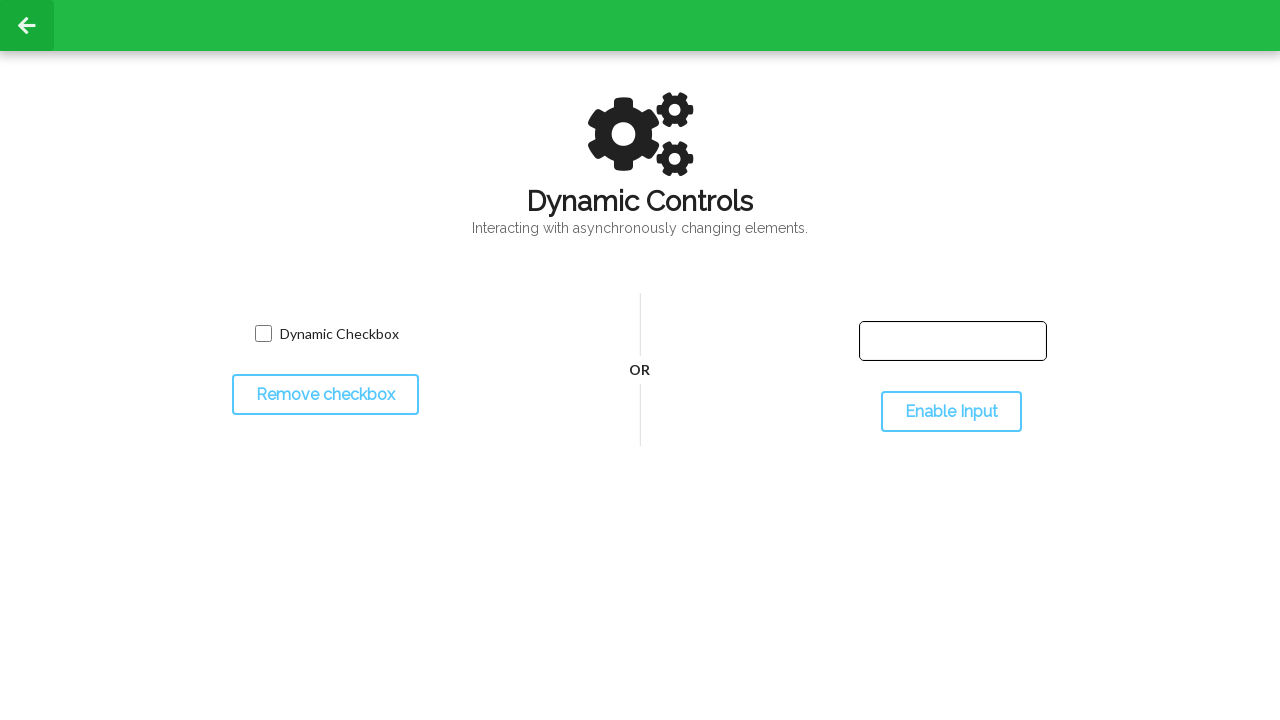

Clicked toggle button to change text input state at (951, 412) on #toggleInput
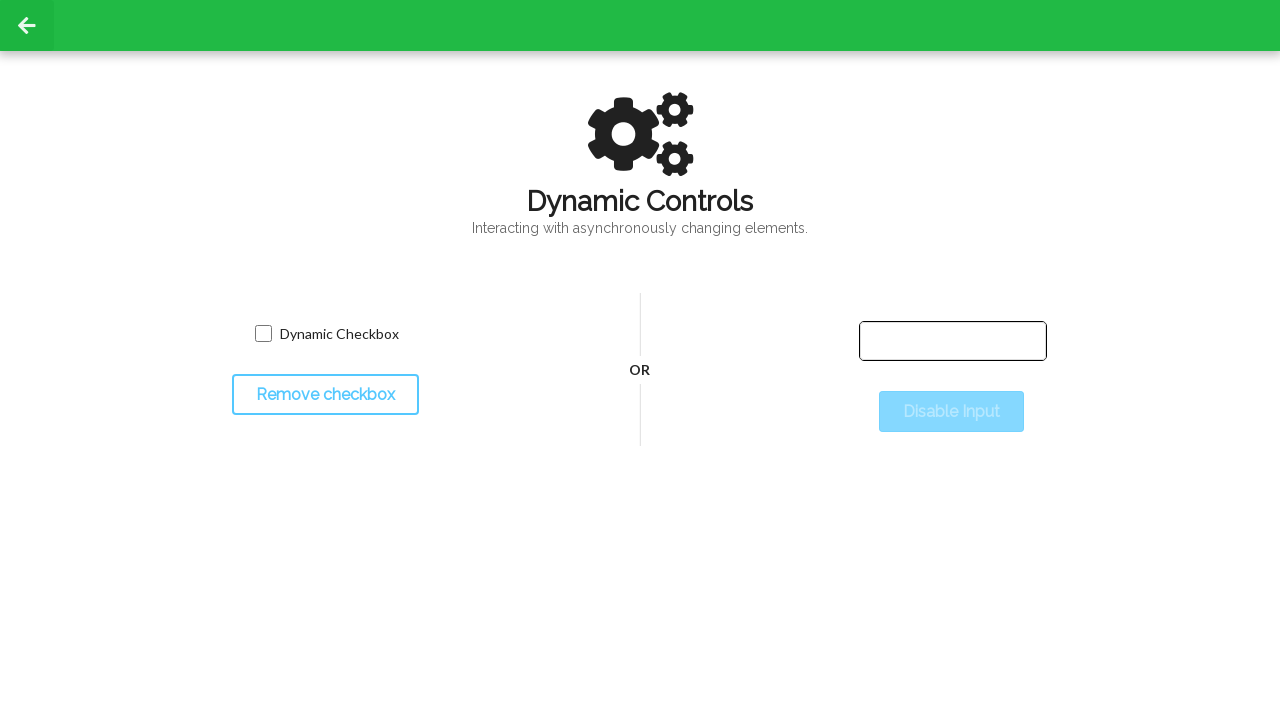

Waited 1000ms for state change to complete
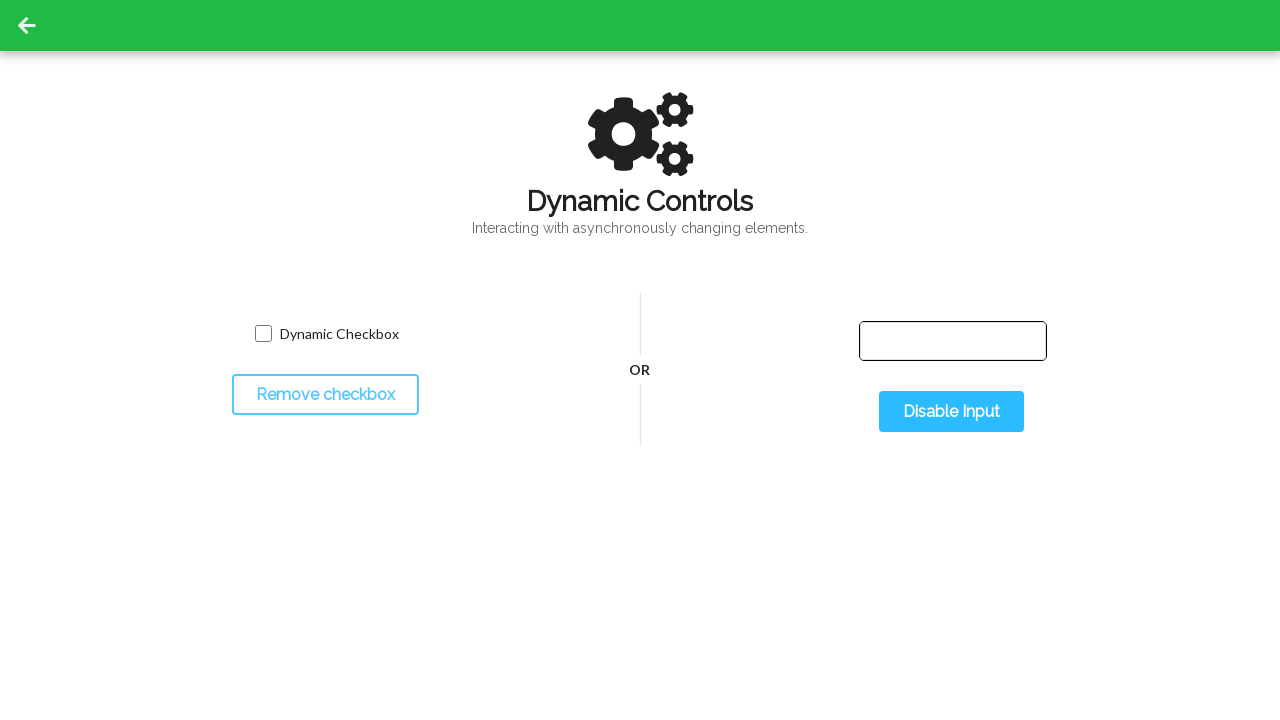

Verified text box is now enabled after toggle
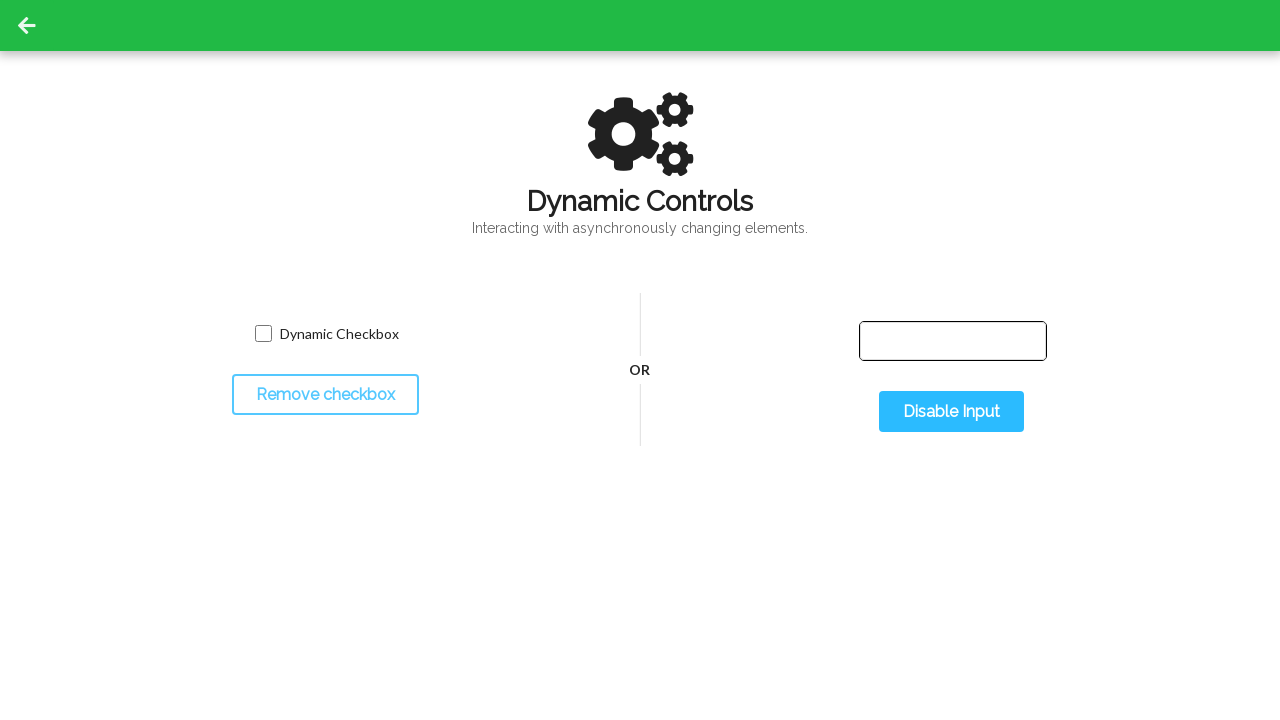

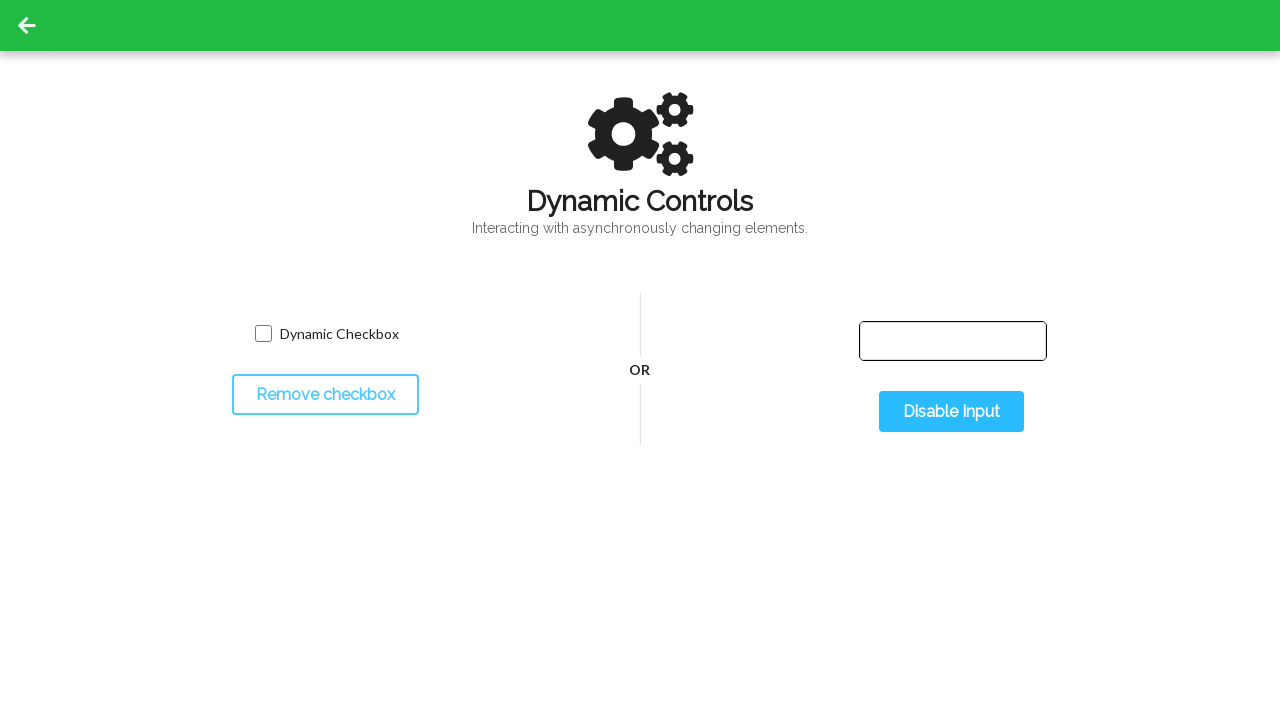